Tests editing a todo item by double-clicking, changing the text, and pressing Enter

Starting URL: https://demo.playwright.dev/todomvc

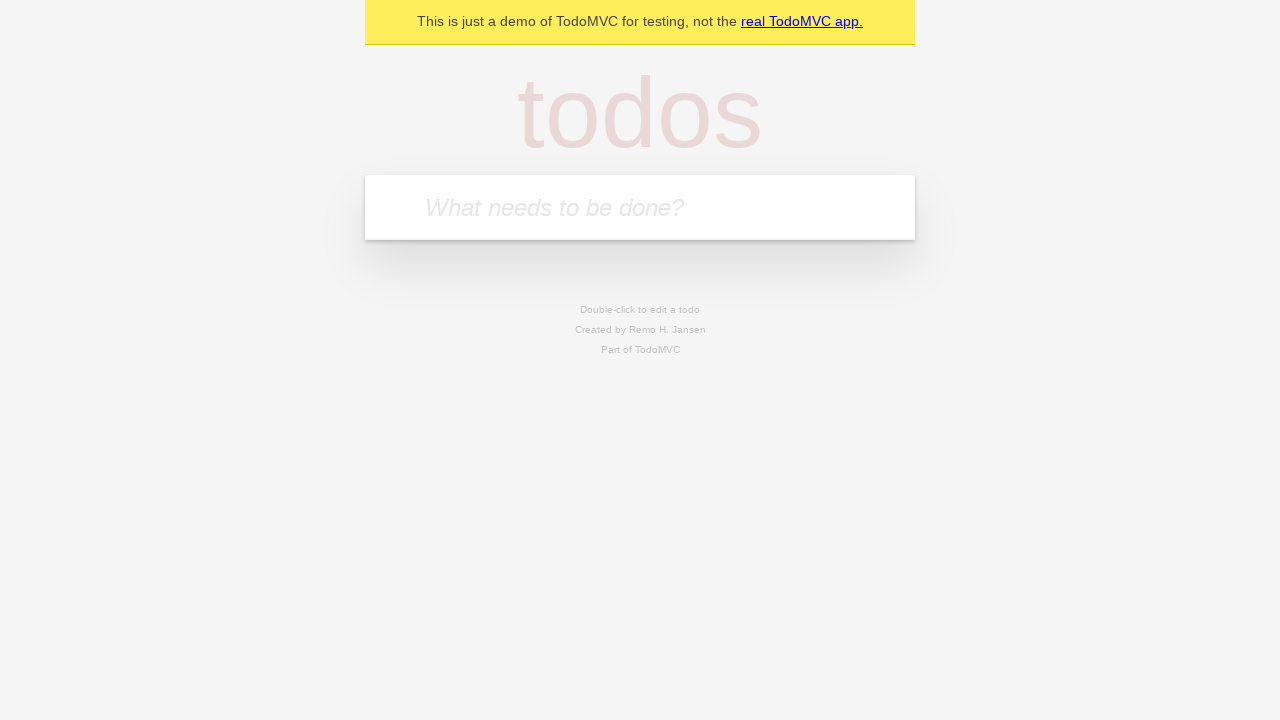

Filled first todo input with 'buy some cheese' on internal:attr=[placeholder="What needs to be done?"i]
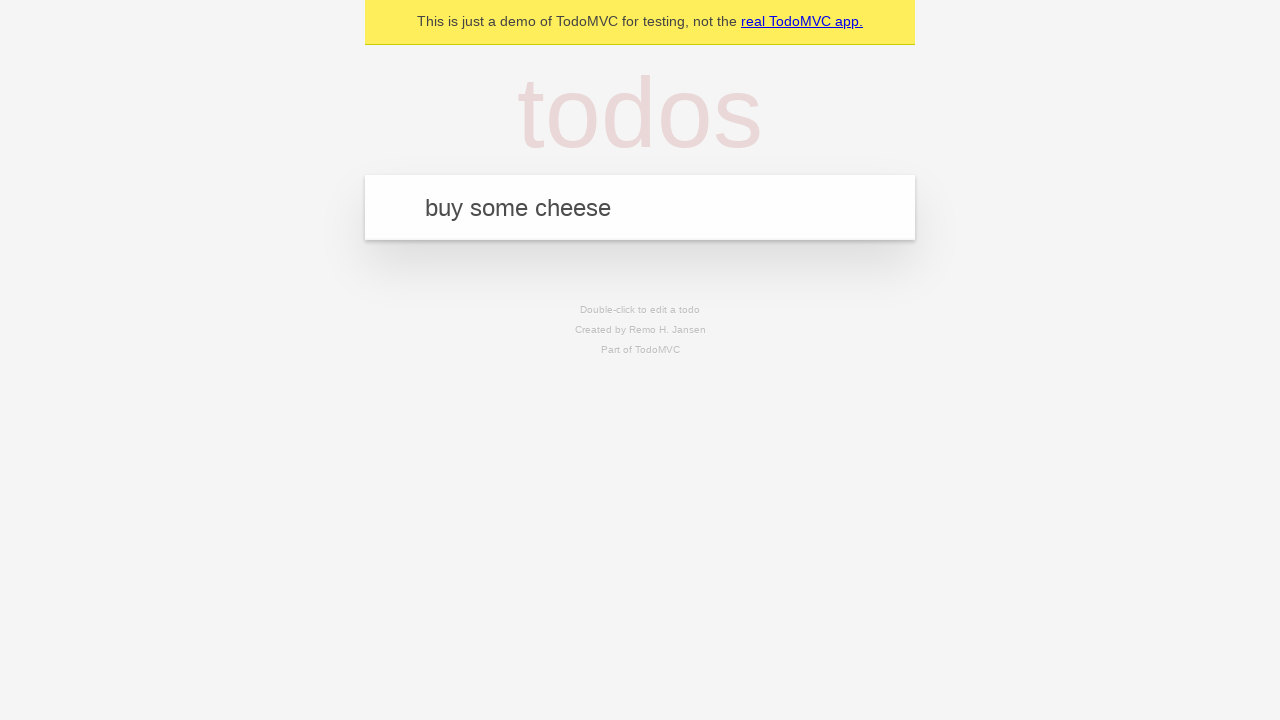

Pressed Enter to create first todo on internal:attr=[placeholder="What needs to be done?"i]
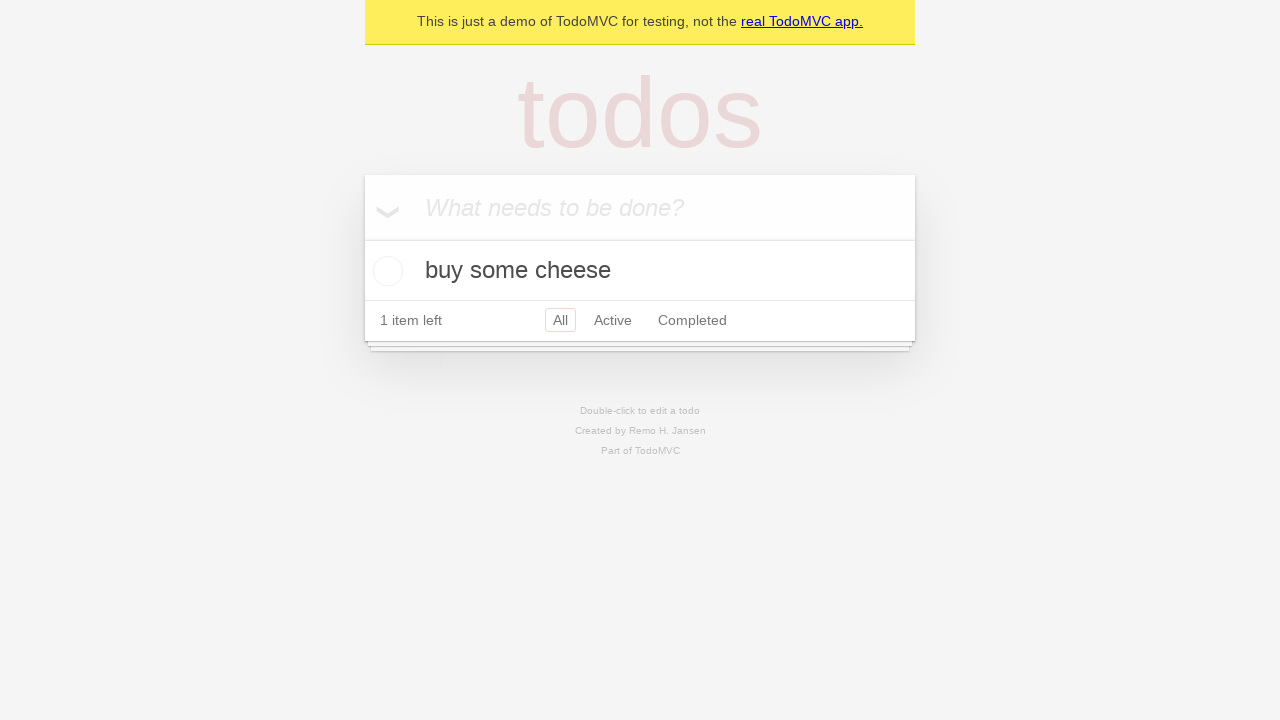

Filled second todo input with 'feed the cat' on internal:attr=[placeholder="What needs to be done?"i]
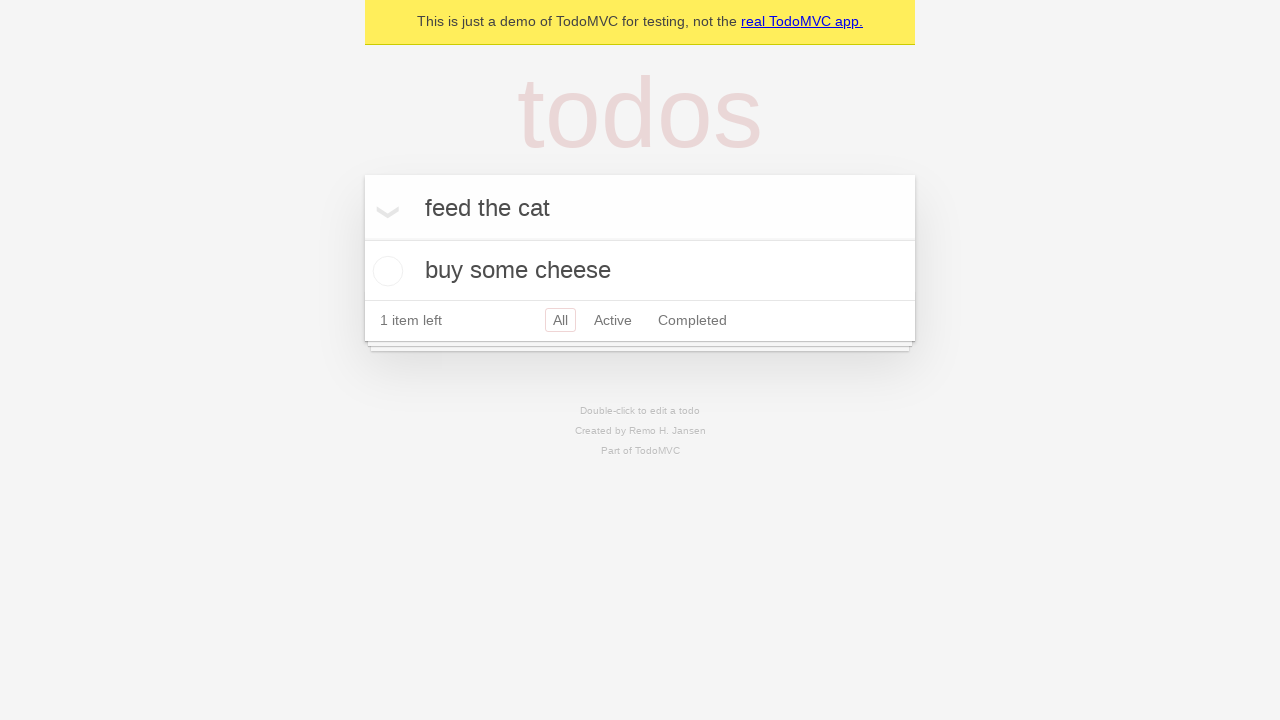

Pressed Enter to create second todo on internal:attr=[placeholder="What needs to be done?"i]
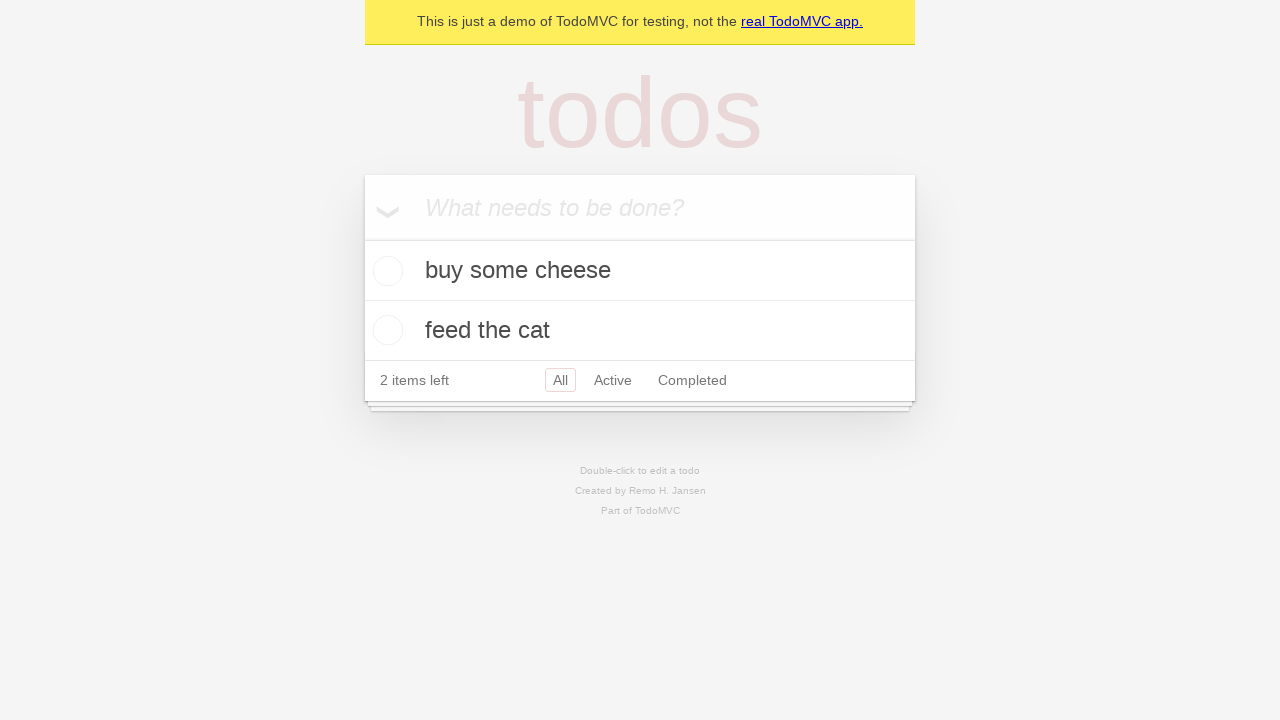

Filled third todo input with 'book a doctors appointment' on internal:attr=[placeholder="What needs to be done?"i]
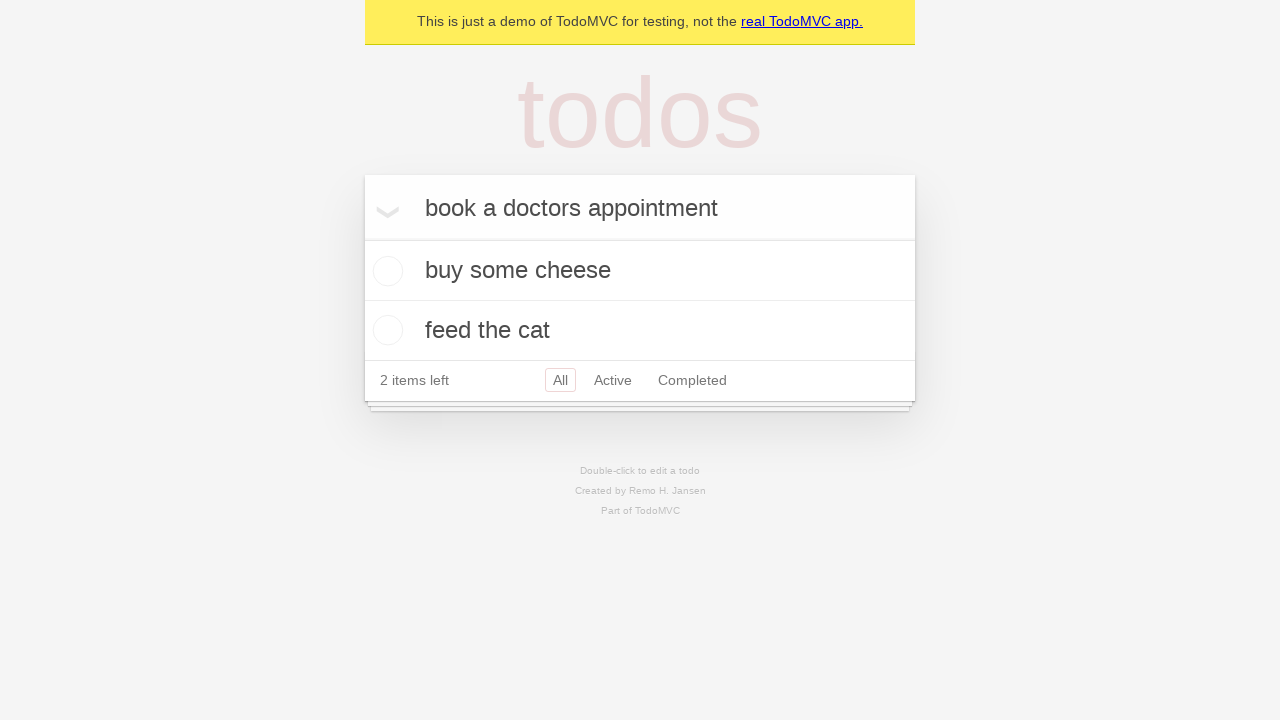

Pressed Enter to create third todo on internal:attr=[placeholder="What needs to be done?"i]
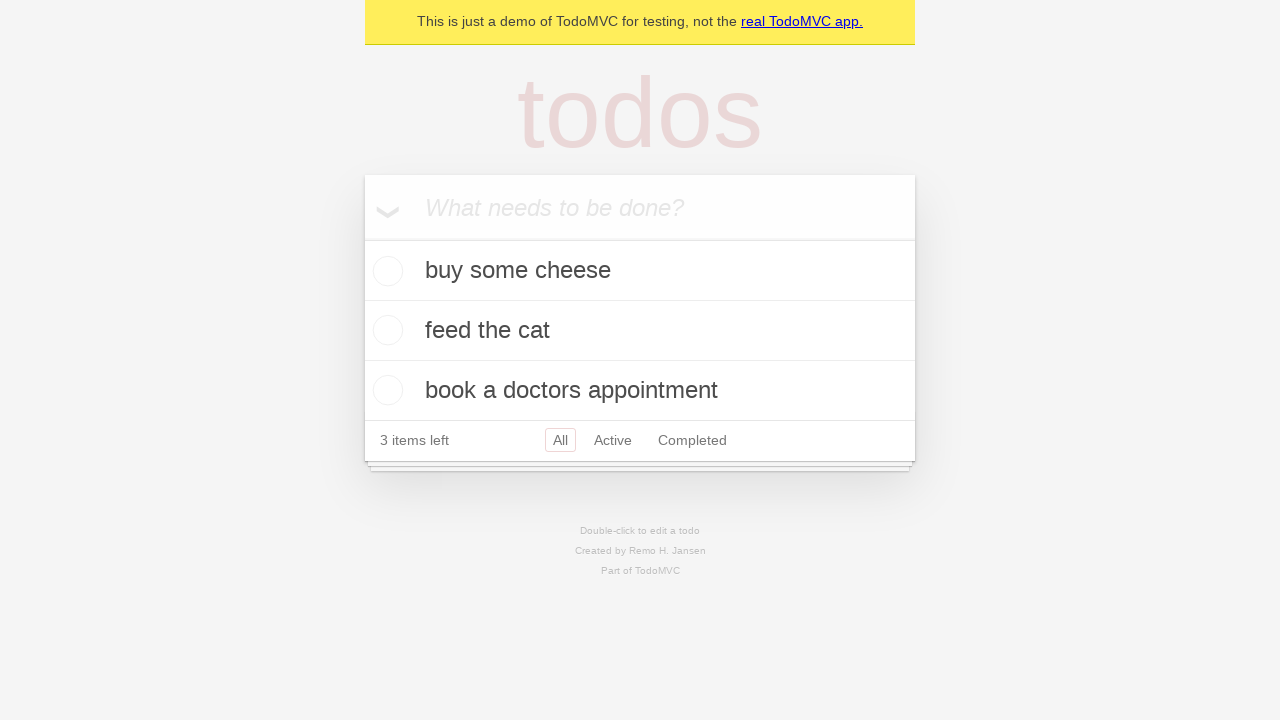

Waited for third todo item to be visible
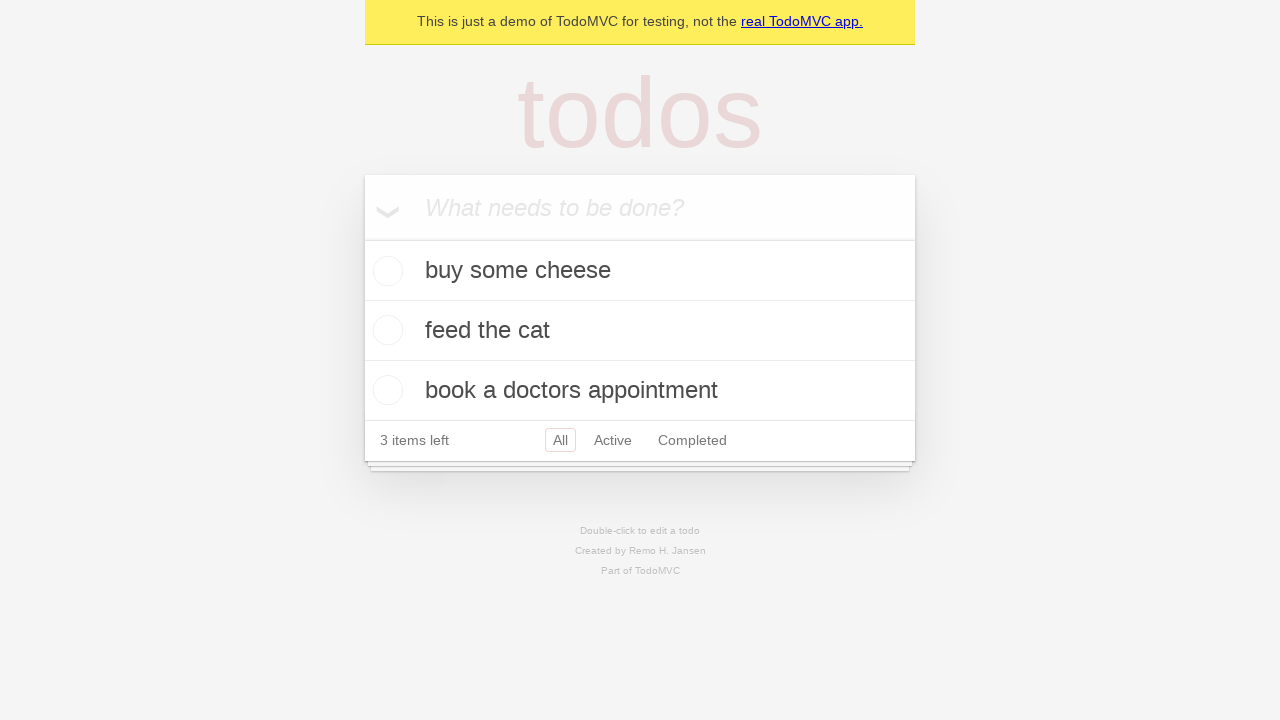

Double-clicked second todo item to enter edit mode at (640, 331) on internal:testid=[data-testid="todo-item"s] >> nth=1
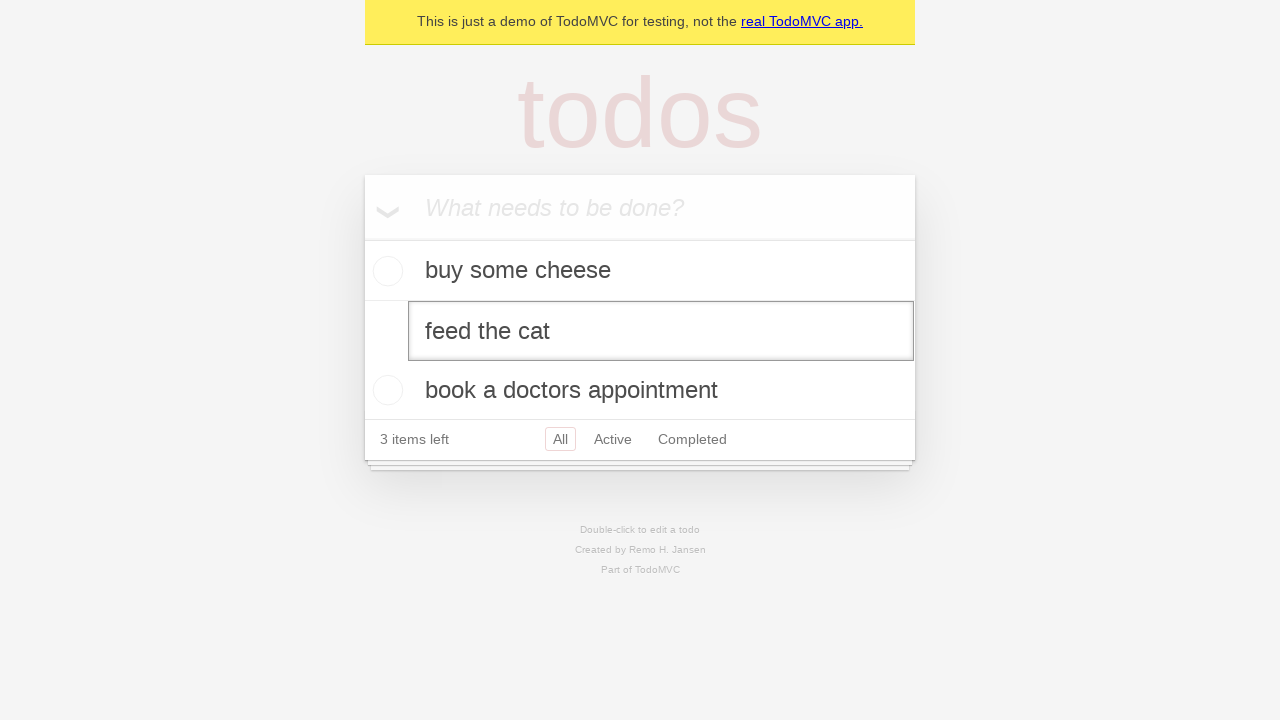

Changed todo text from 'feed the cat' to 'buy some sausages' on internal:testid=[data-testid="todo-item"s] >> nth=1 >> internal:role=textbox[nam
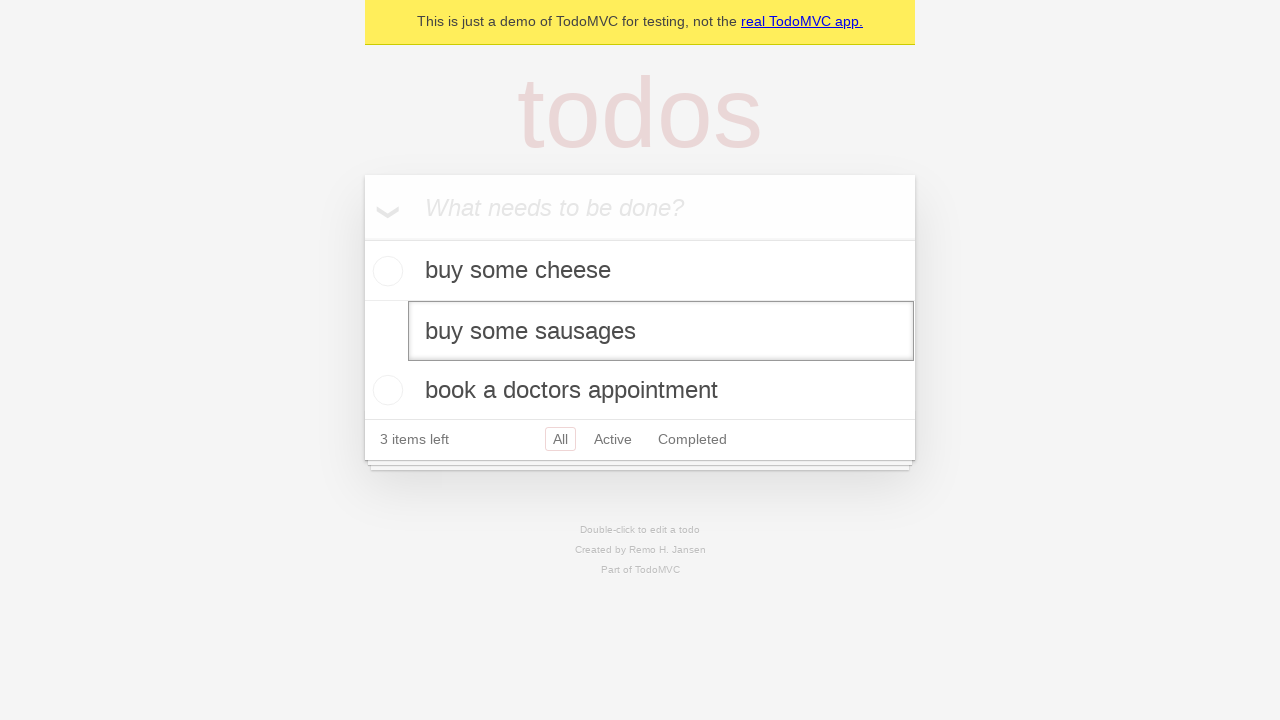

Pressed Enter to confirm todo edit on internal:testid=[data-testid="todo-item"s] >> nth=1 >> internal:role=textbox[nam
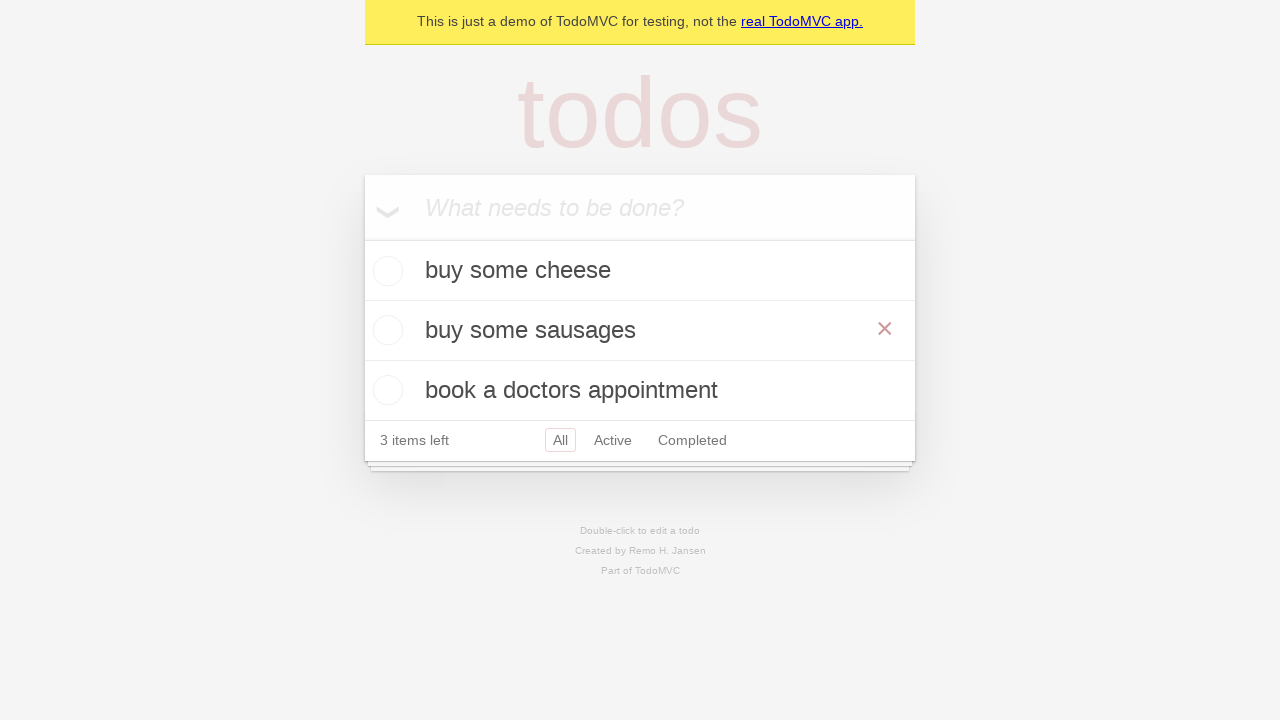

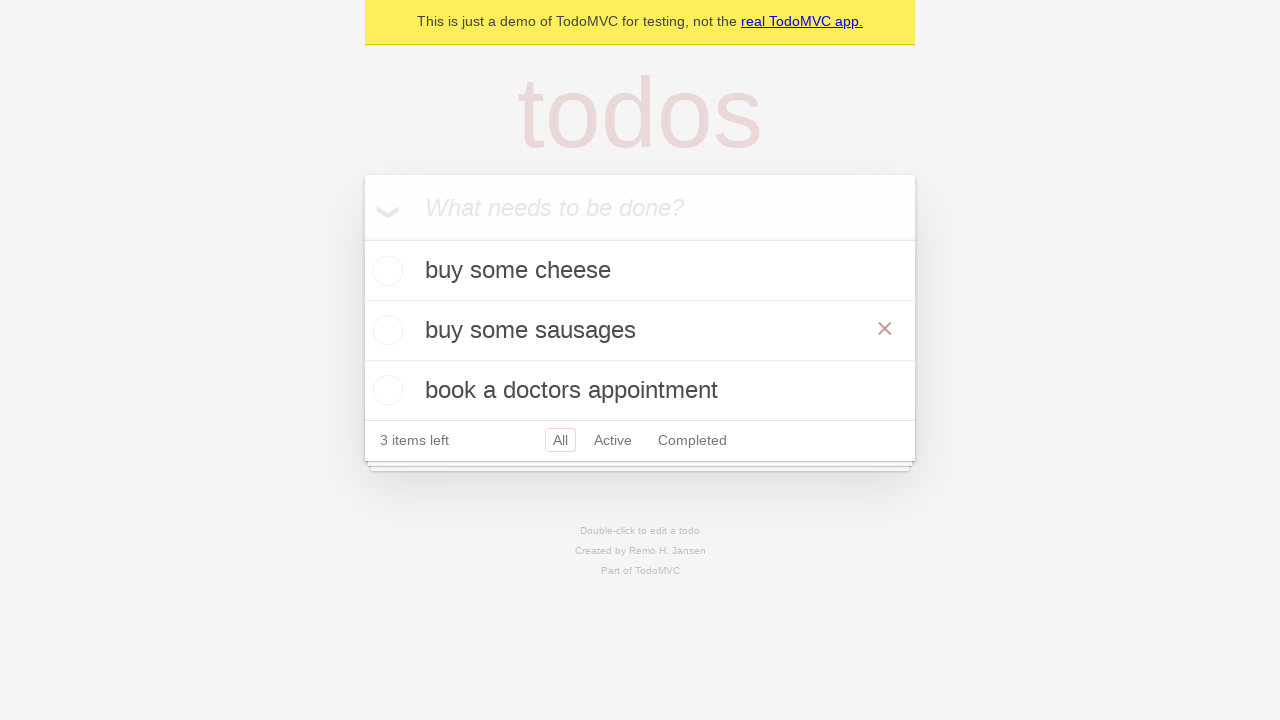